Tests clicking the "Get started" link and verifies navigation to the intro page

Starting URL: https://playwright.dev

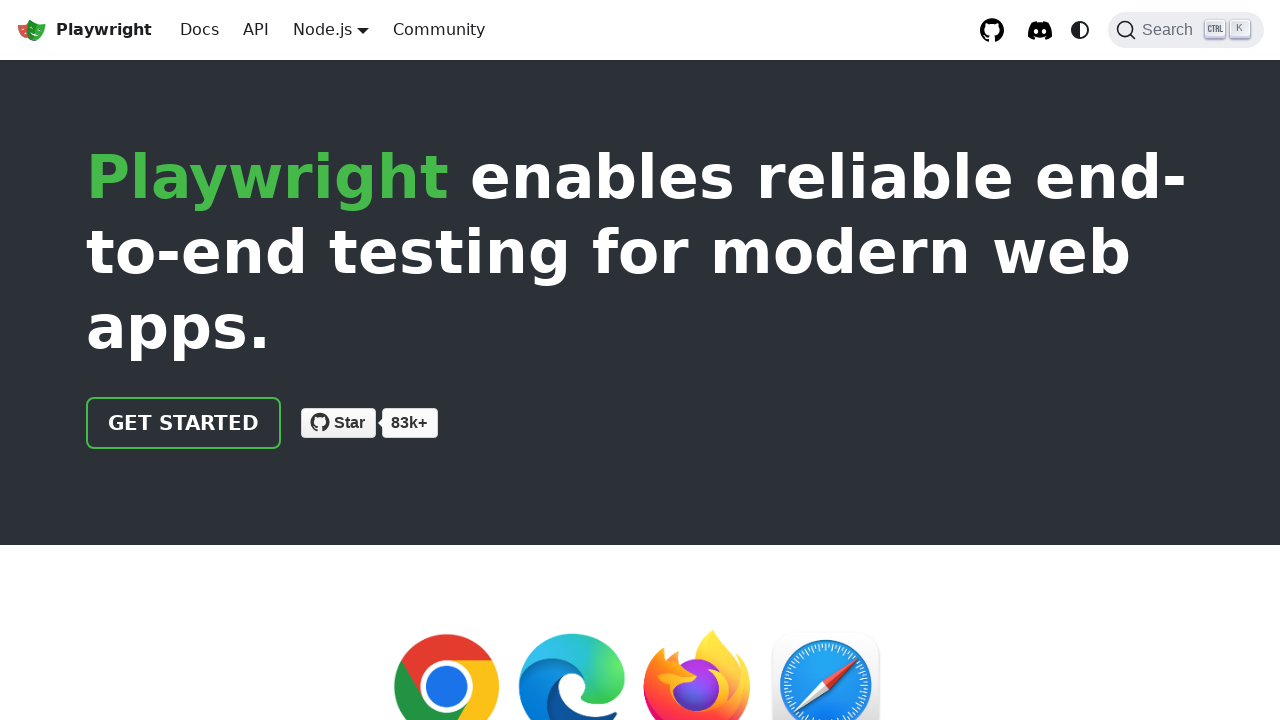

Clicked the 'Get started' link at (184, 423) on internal:role=link[name="Get started"i]
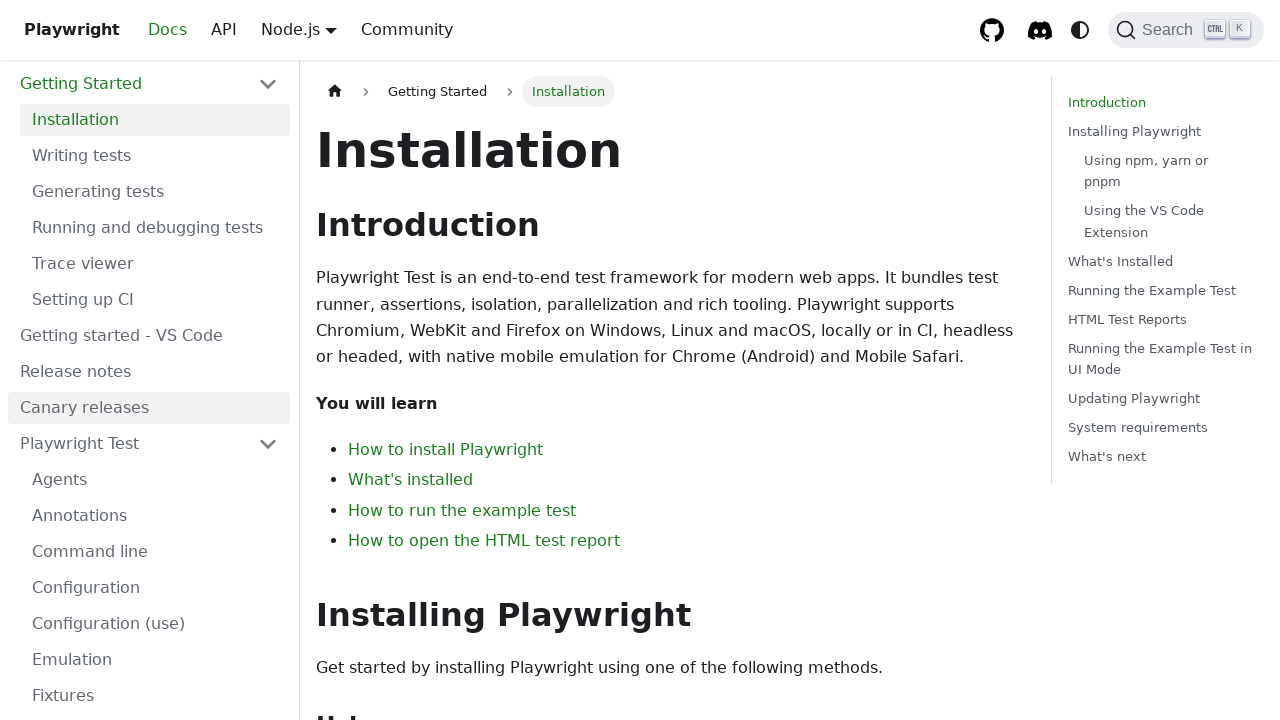

Verified navigation to intro page - URL contains 'intro'
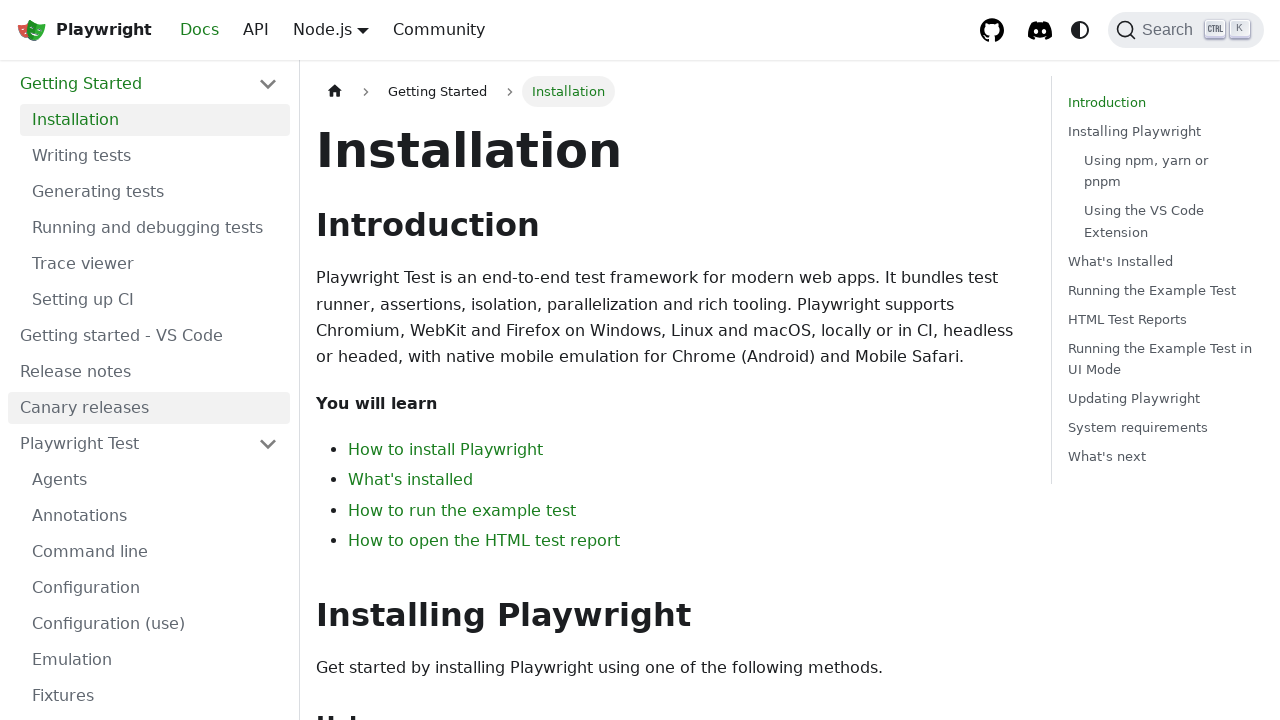

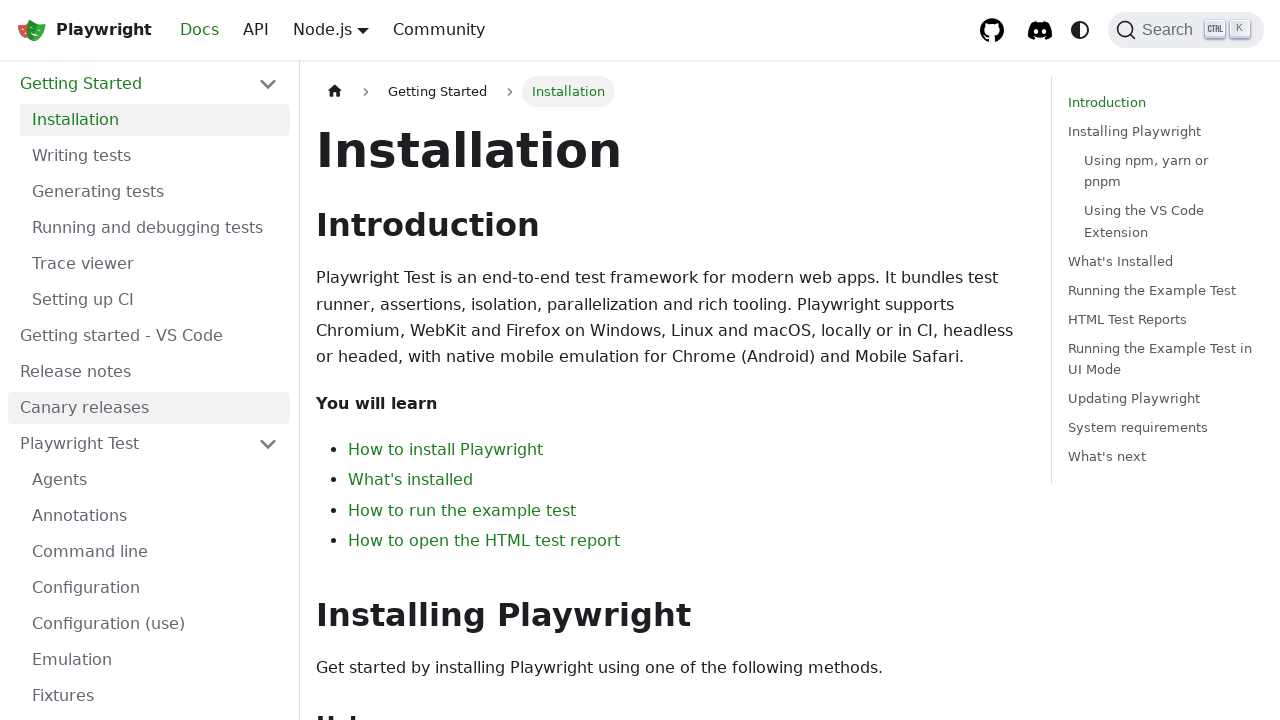